Navigates through Google account signup page, opening help and privacy links in new windows, then switches to the Help window and clicks the Community button

Starting URL: http://accounts.google.com/signup

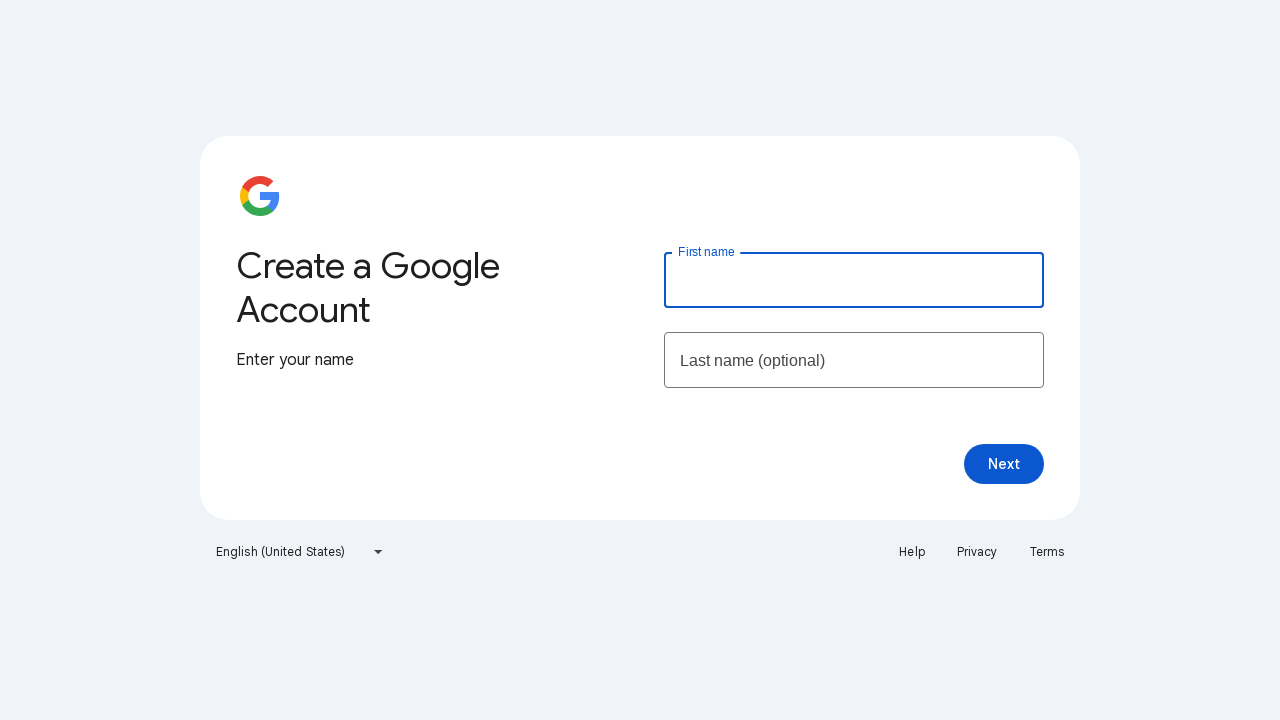

Clicked Help link to open in new window at (912, 552) on xpath=//a[text()='Help']
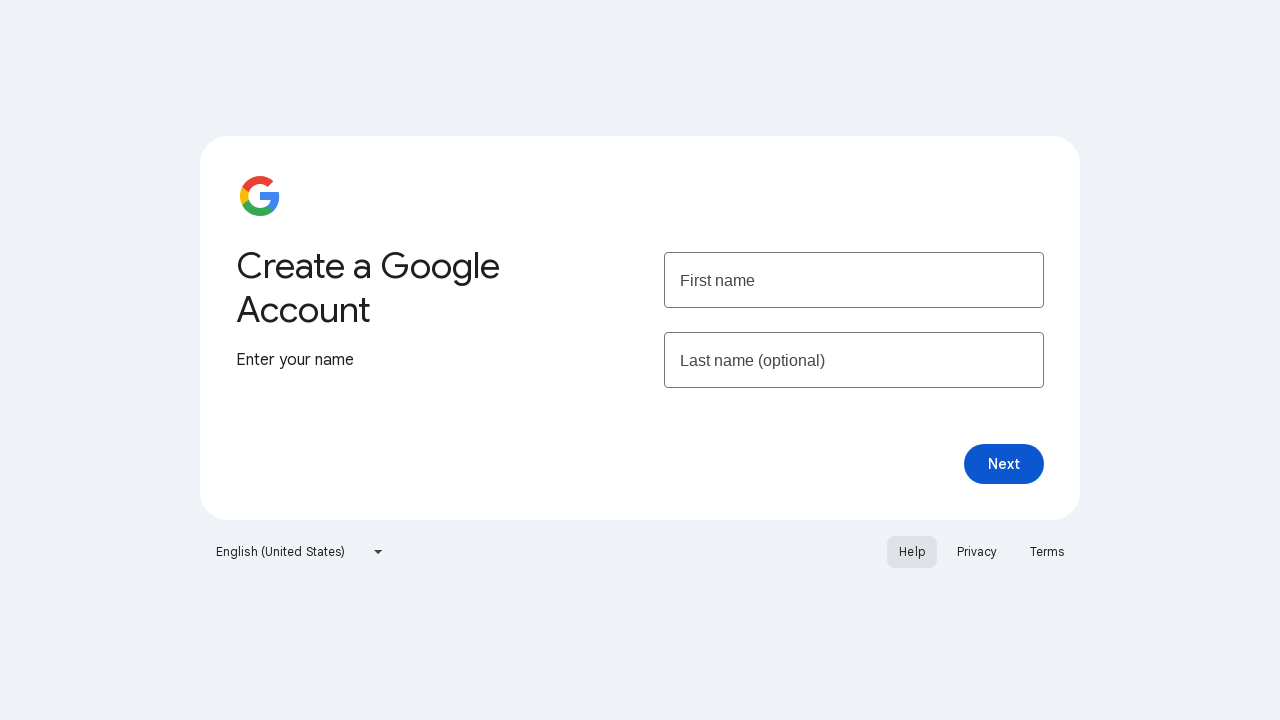

Clicked Privacy link to open in new window at (977, 552) on xpath=//a[text()='Privacy']
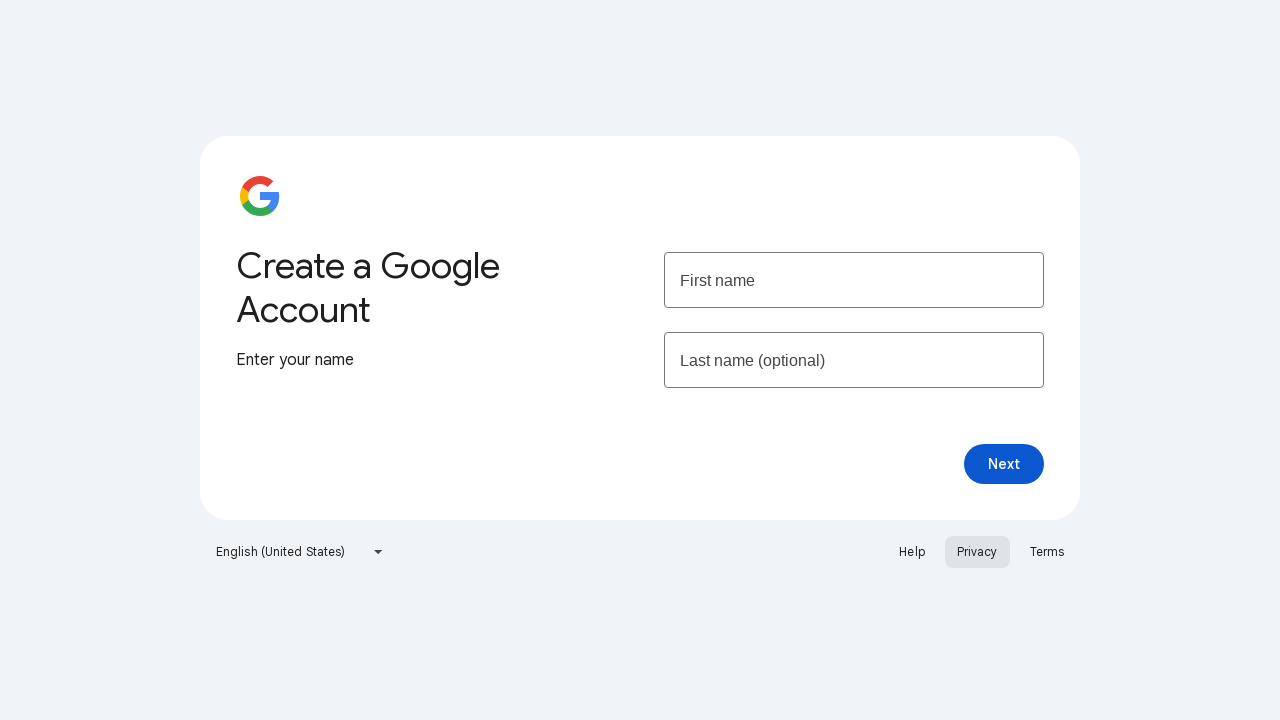

Switched to Help window and clicked Community button at (174, 96) on xpath=//a[text()='Community']
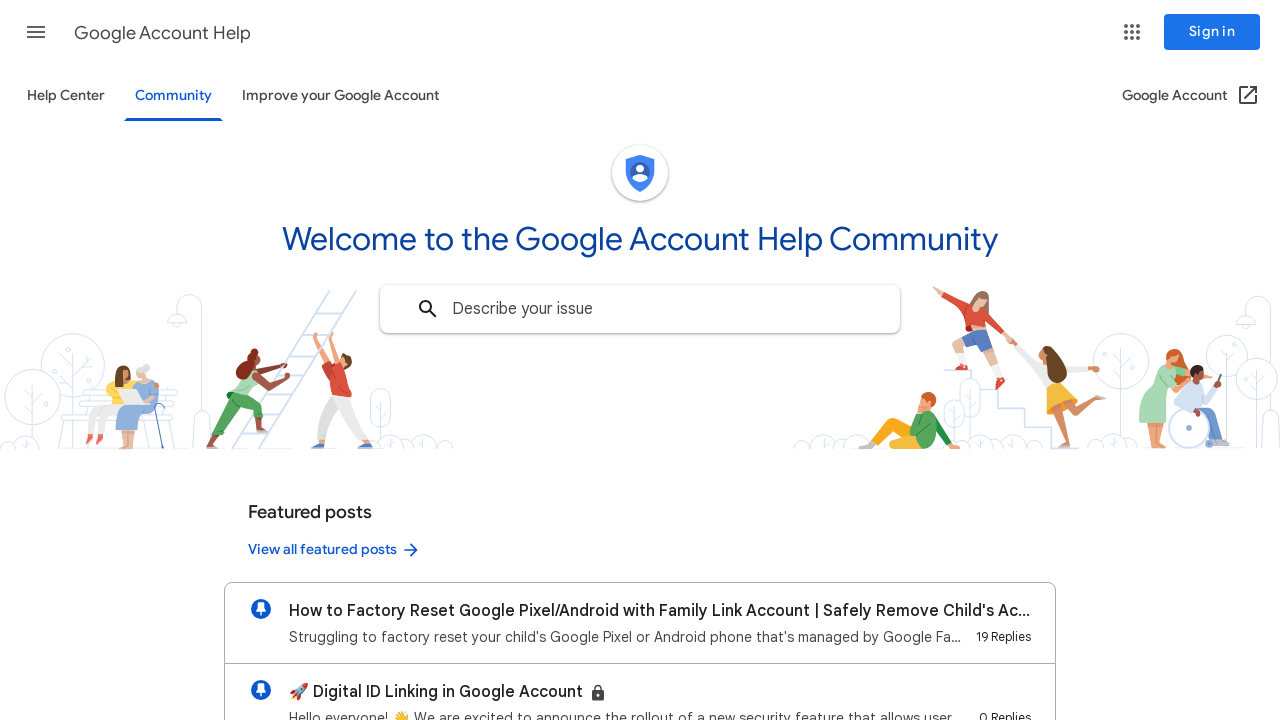

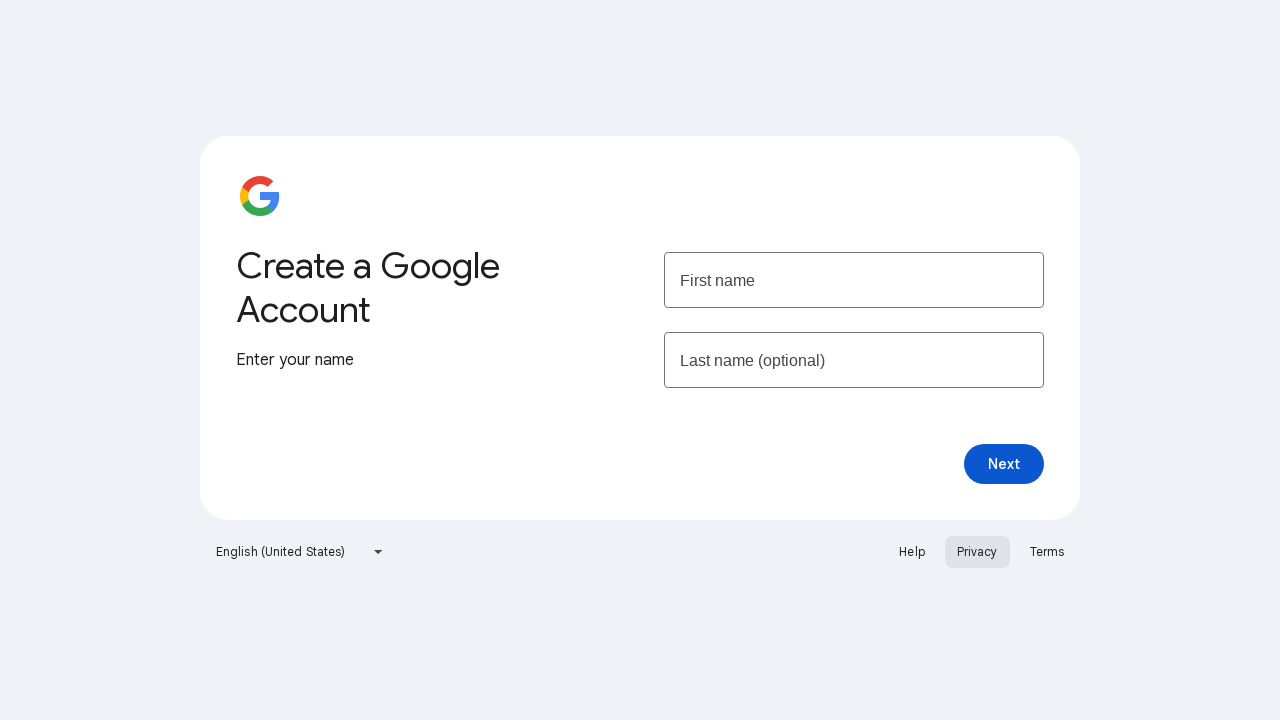